Tests radio button and checkbox selection on a Google Form, selecting a city option and multiple province checkboxes starting with 'Quảng'

Starting URL: https://docs.google.com/forms/d/e/1FAIpQLSfiypnd69zhuDkjKgqvpID9kwO29UCzeCVrGGtbNPZXQok0jA/viewform

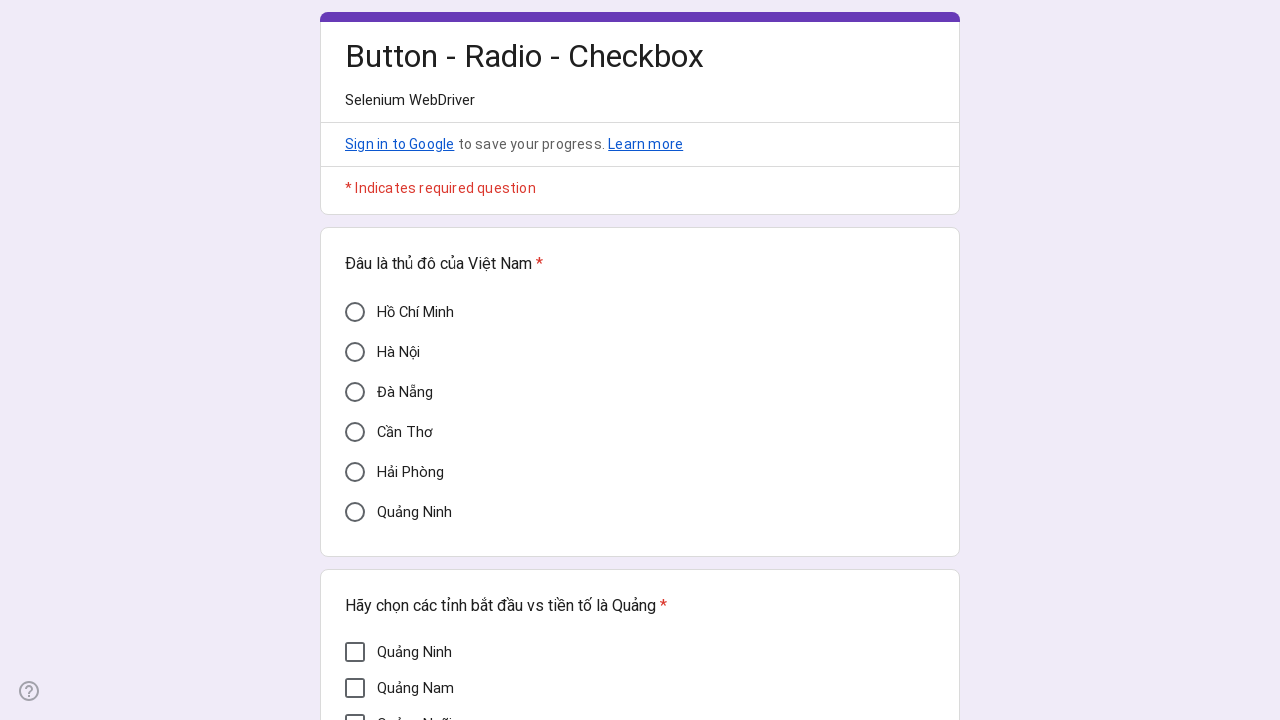

Clicked on 'Cần Thơ' radio button option at (355, 432) on xpath=//div[@aria-label='Cần Thơ']
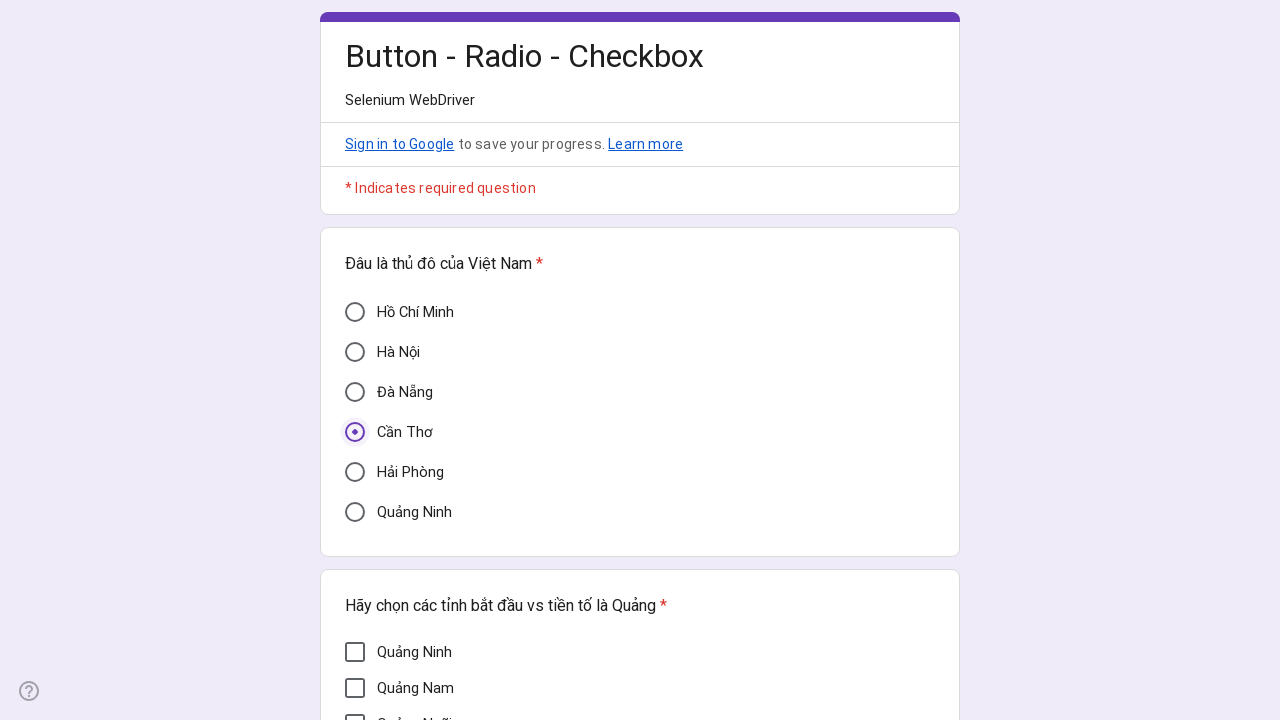

Verified 'Cần Thơ' radio button is selected
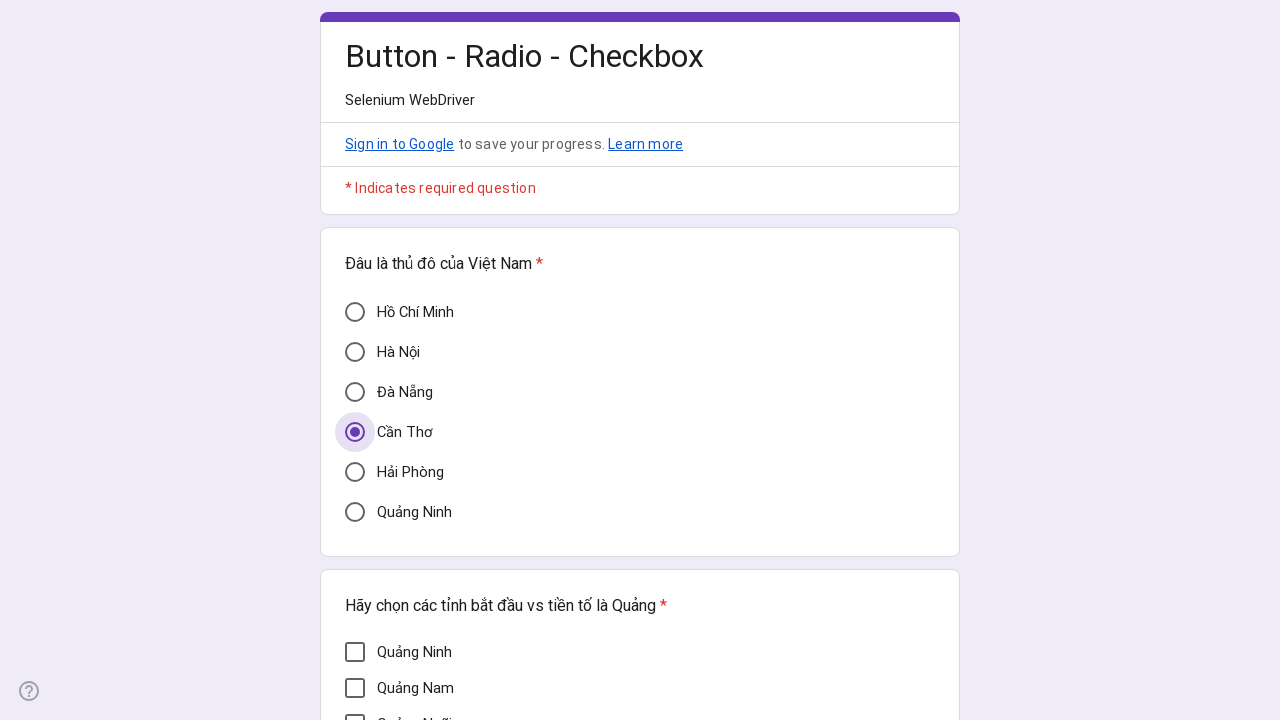

Located 0 checkboxes starting with 'Quảng'
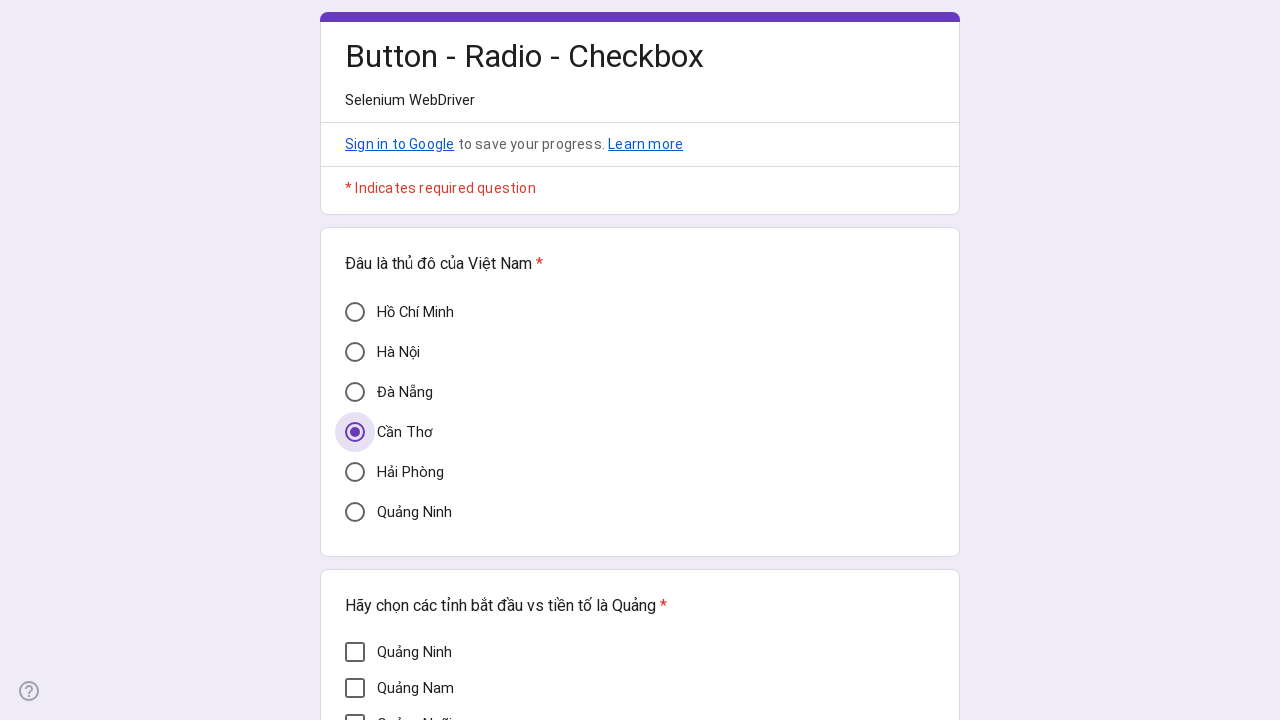

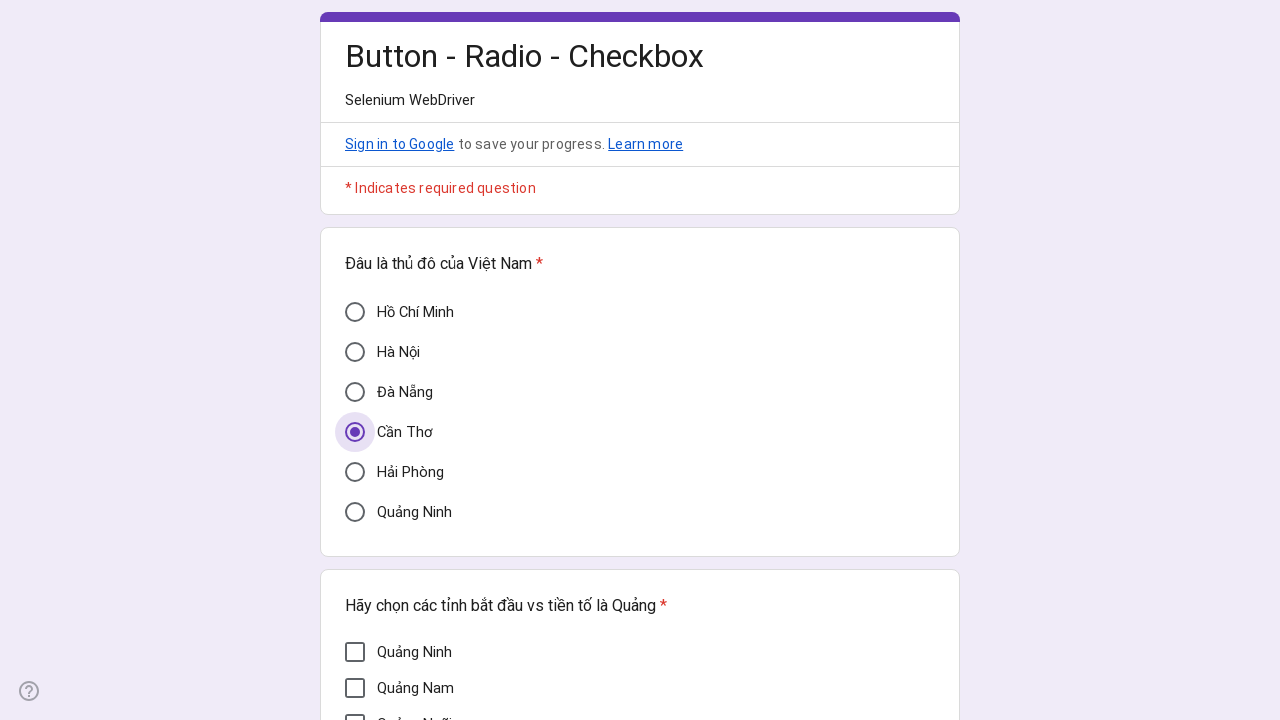